Tests a mathematical problem form by reading two numbers, calculating their sum, selecting the answer from a dropdown, and submitting the form

Starting URL: http://suninjuly.github.io/selects1.html

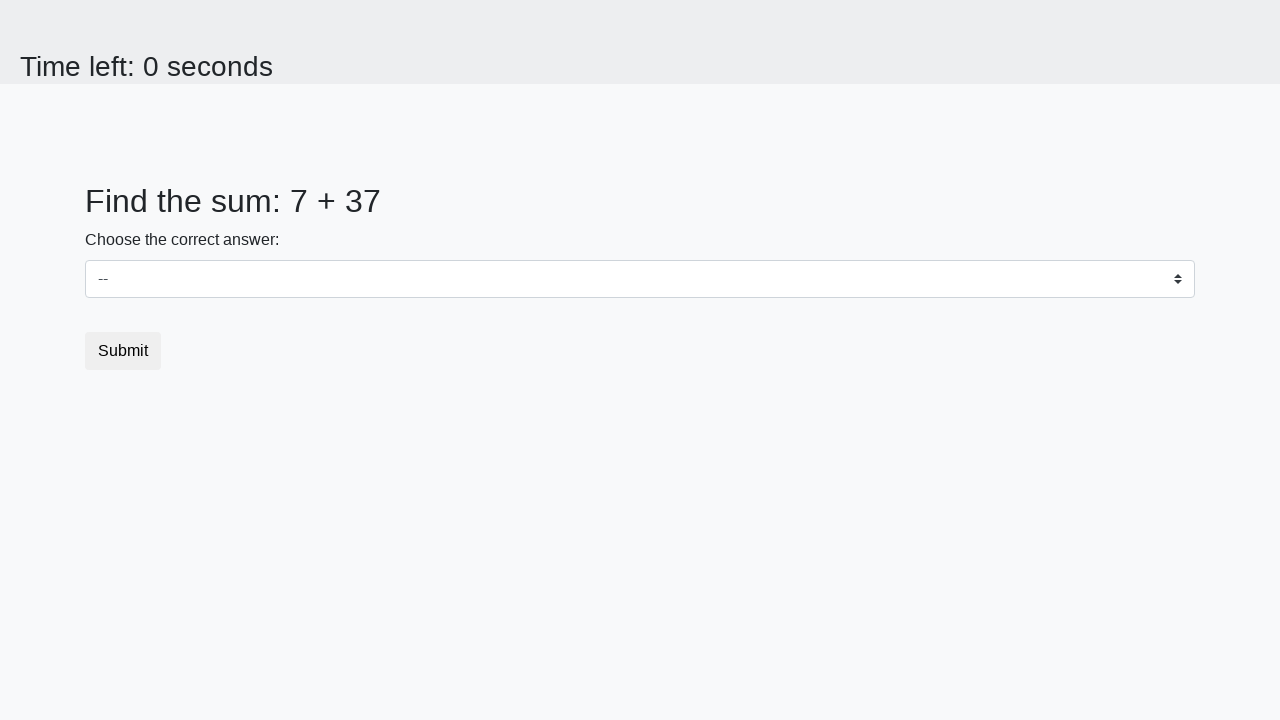

Located first number element (#num1)
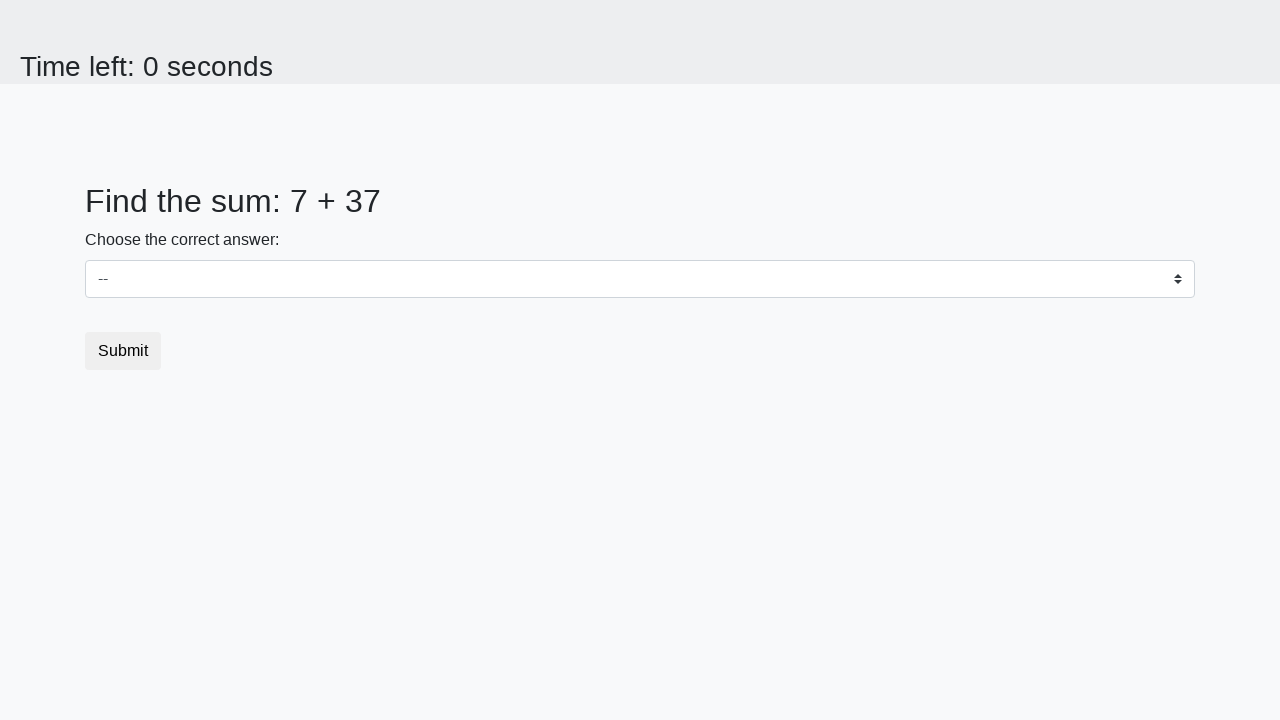

Read first number: 7
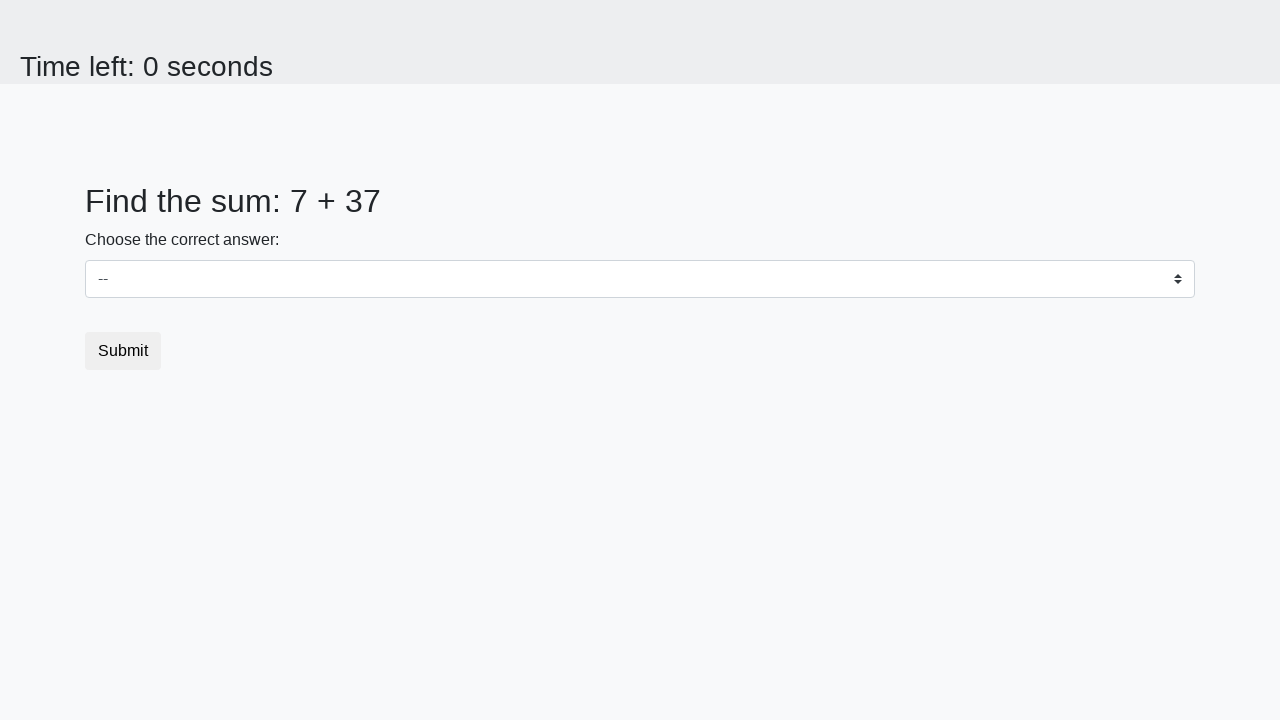

Located second number element (#num2)
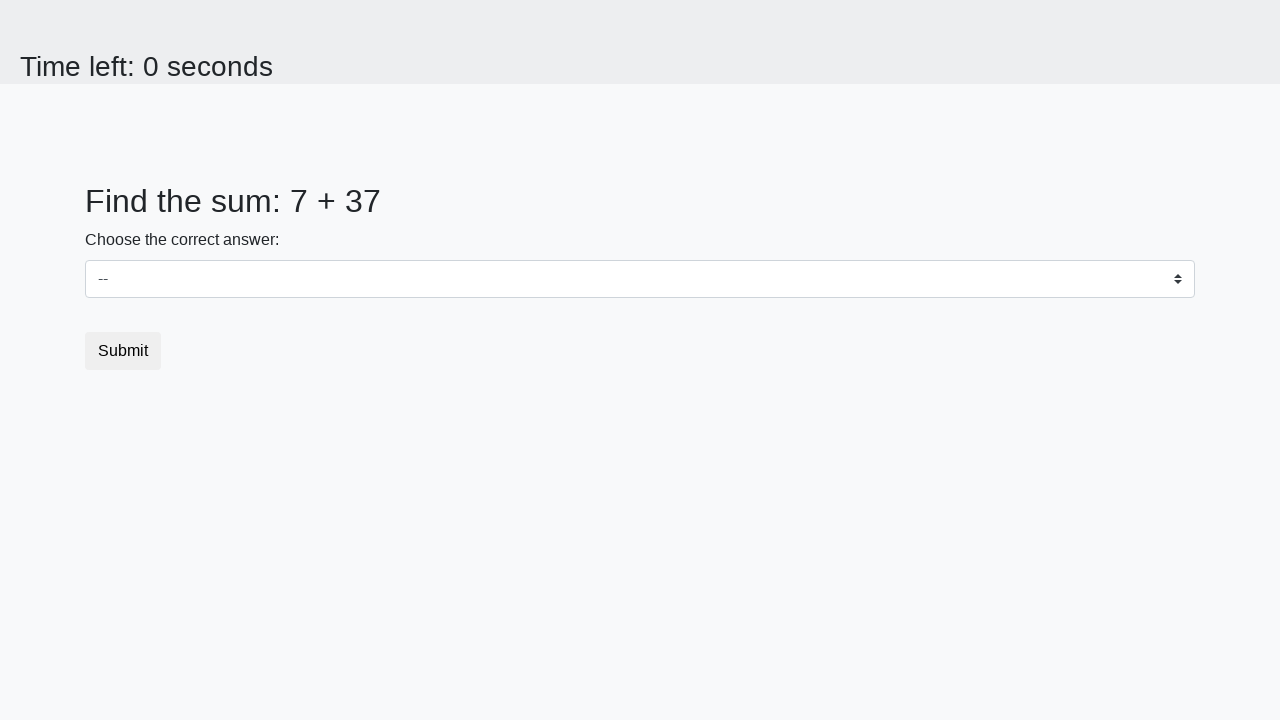

Read second number: 37
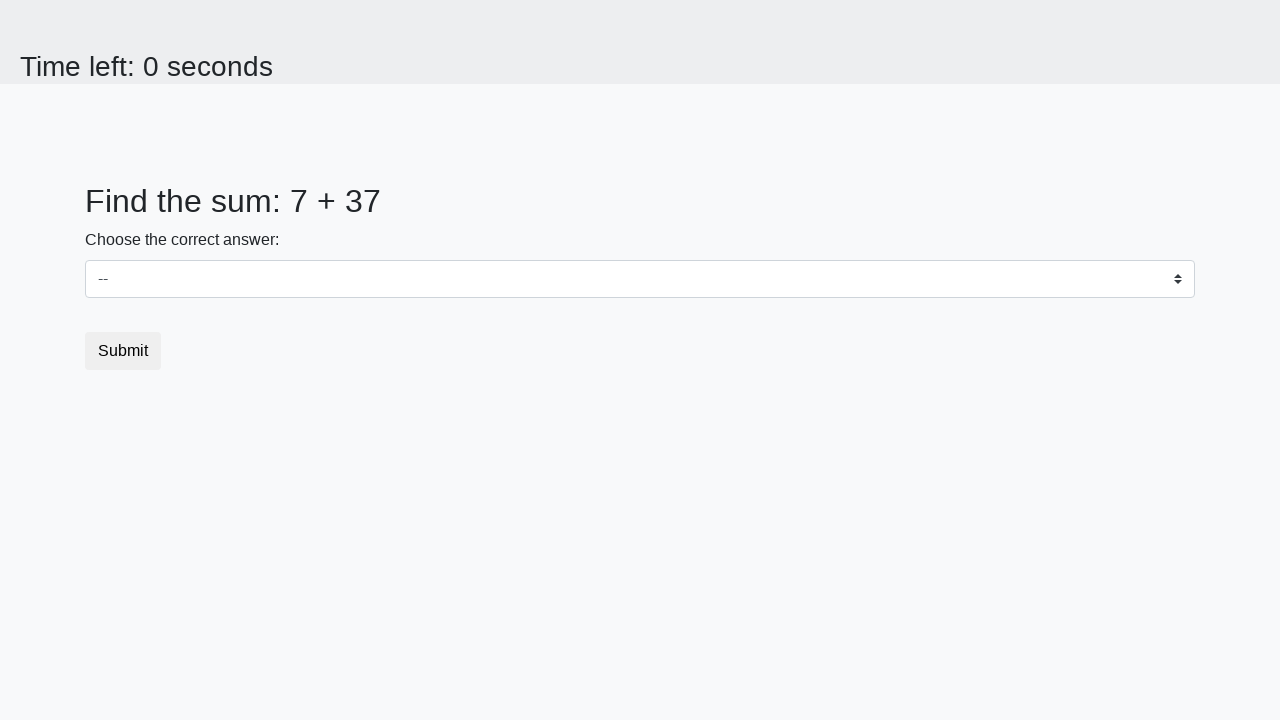

Calculated sum: 7 + 37 = 44
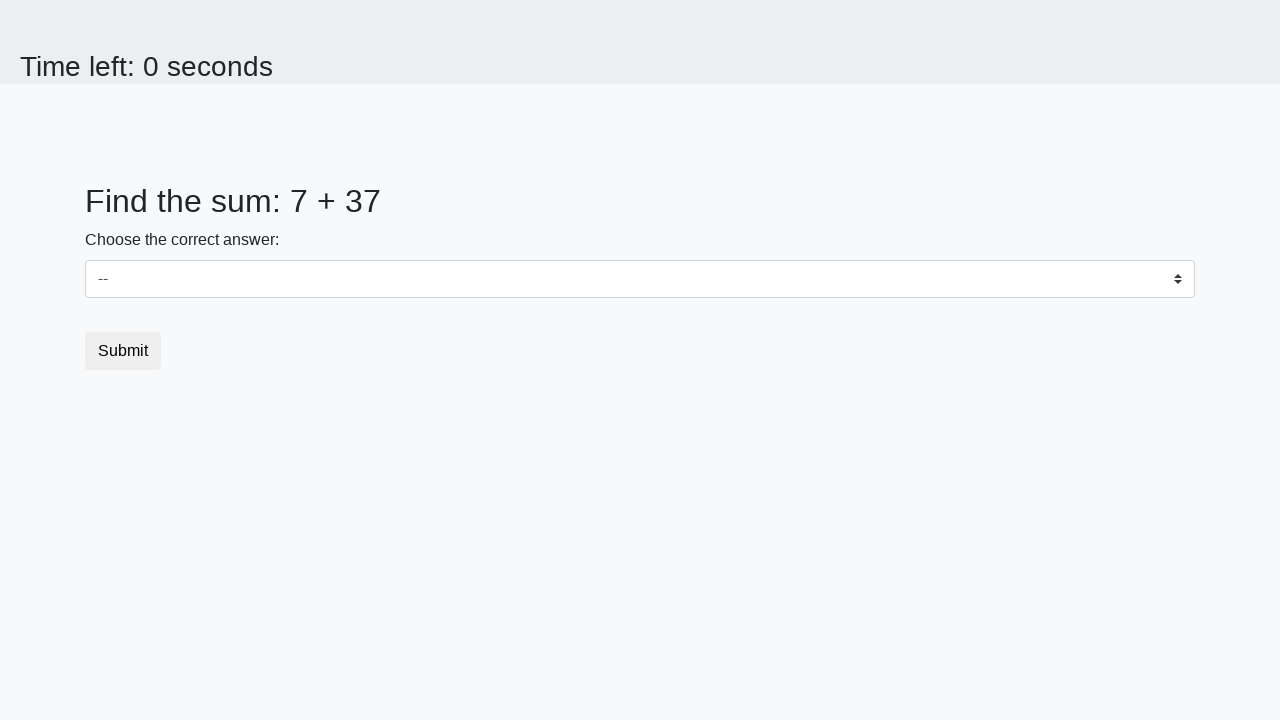

Selected answer '44' from dropdown on select
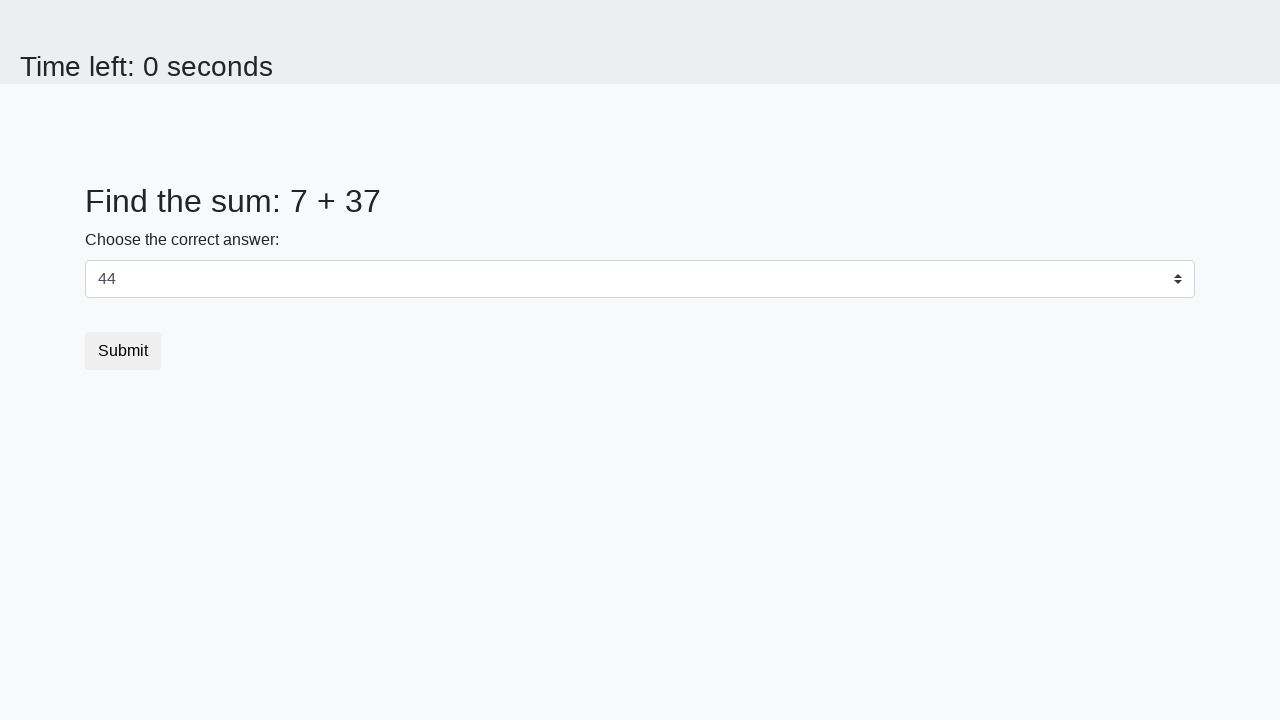

Clicked submit button at (123, 351) on .btn
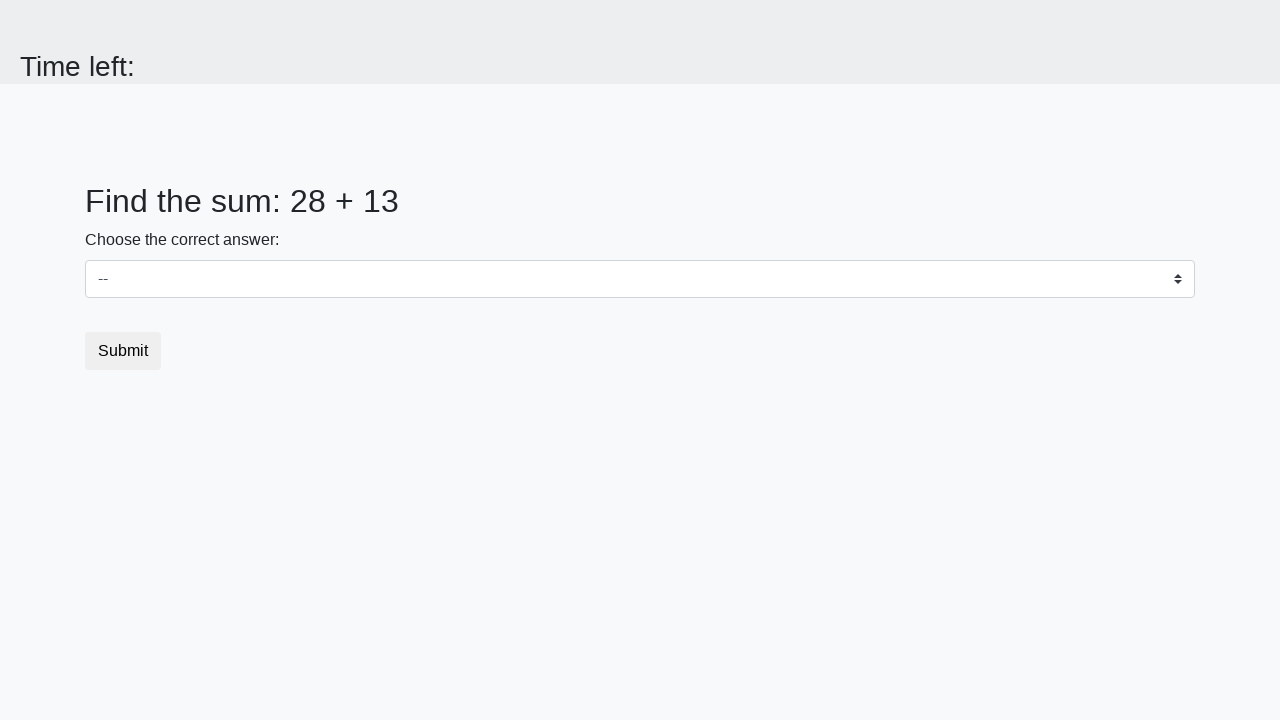

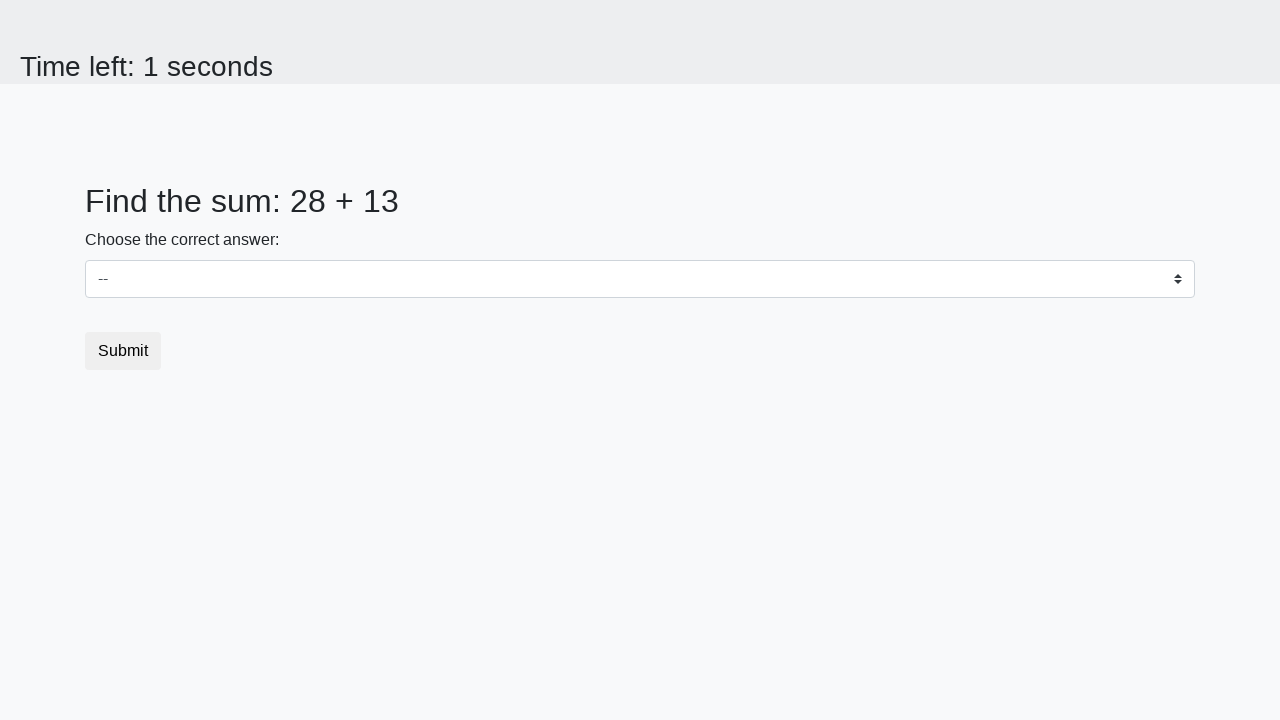